Tests drag and drop functionality by dragging a source element and dropping it onto a target element, then verifying the "Dropped!" message appears

Starting URL: https://demoqa.com/droppable

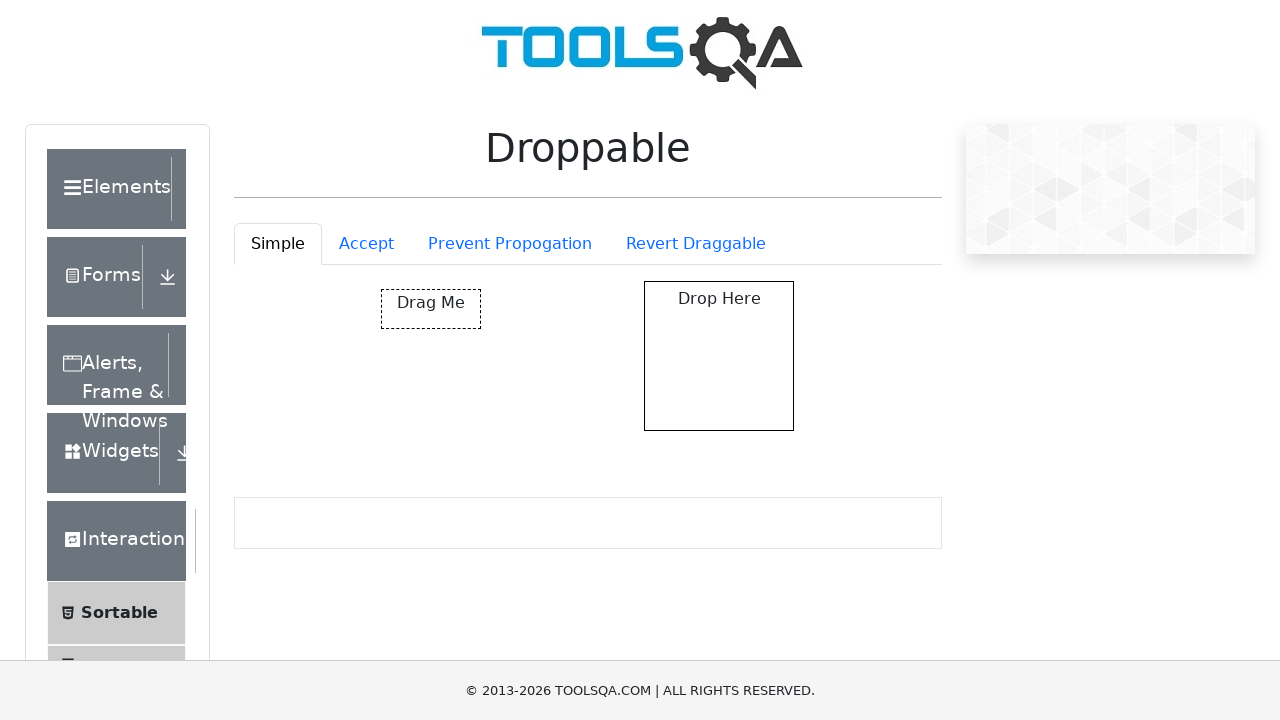

Located draggable source element
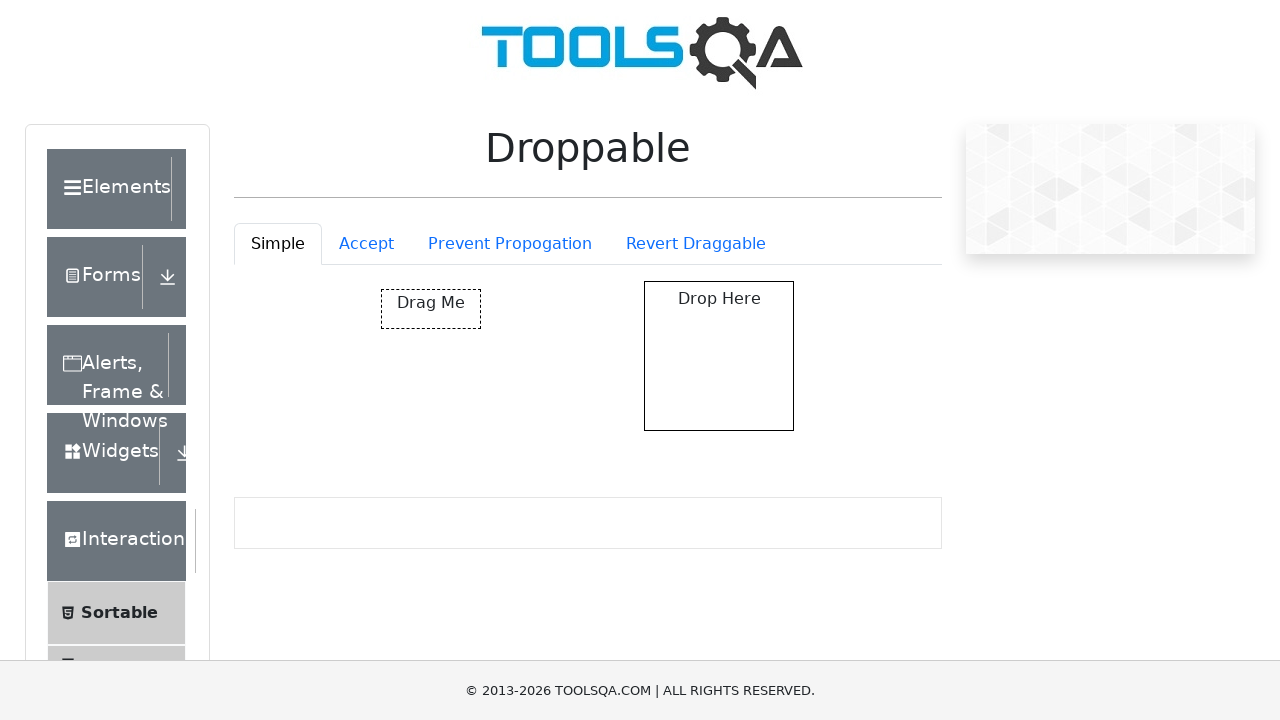

Located droppable target element
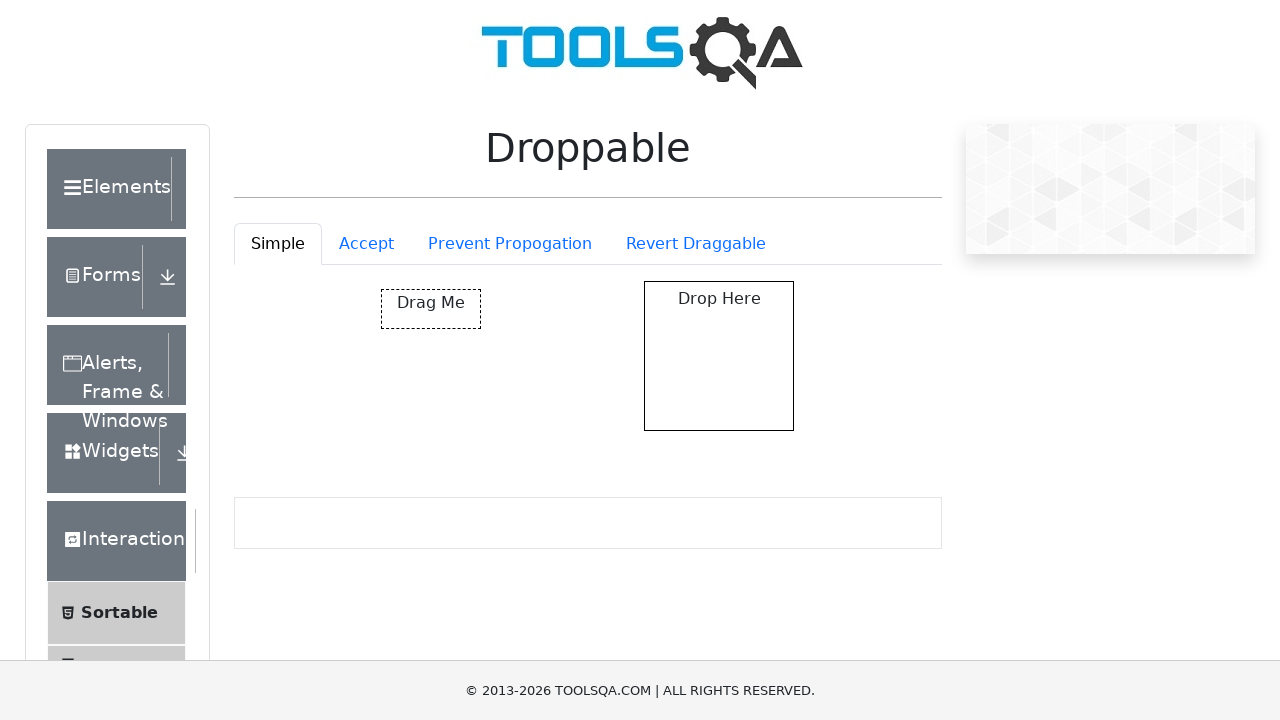

Dragged source element and dropped it onto target element at (719, 356)
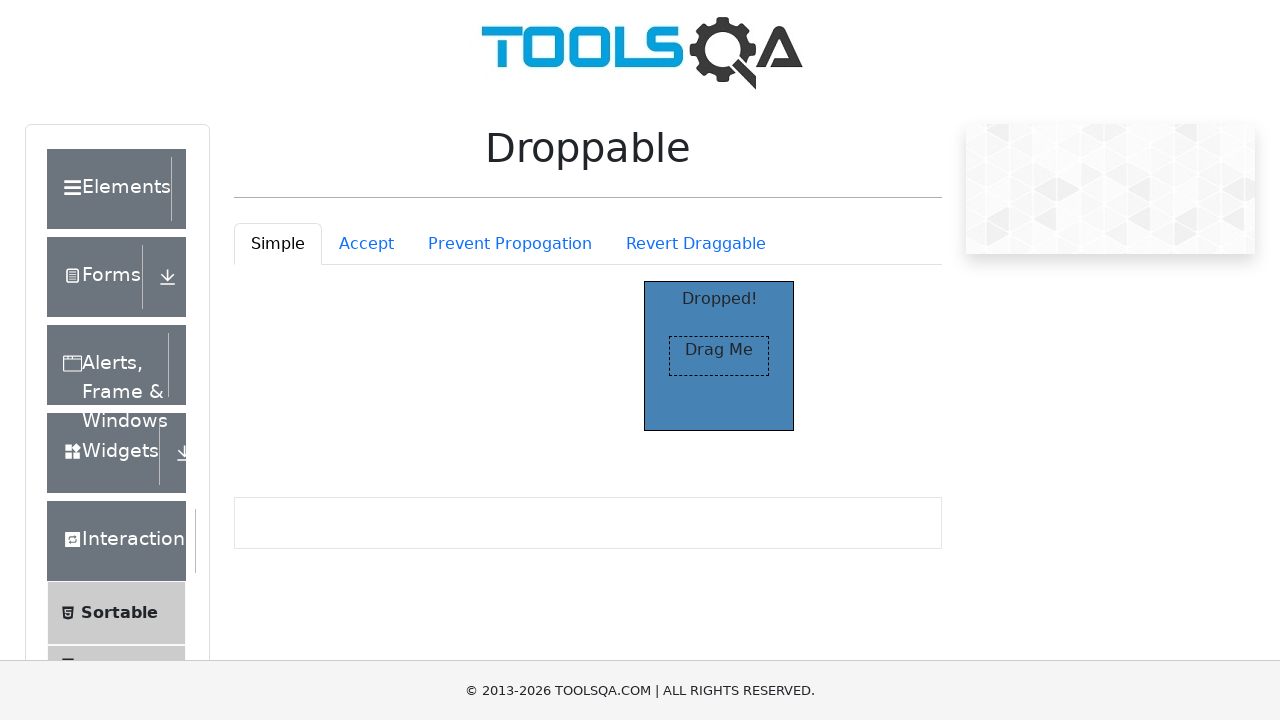

Located the 'Dropped!' message element
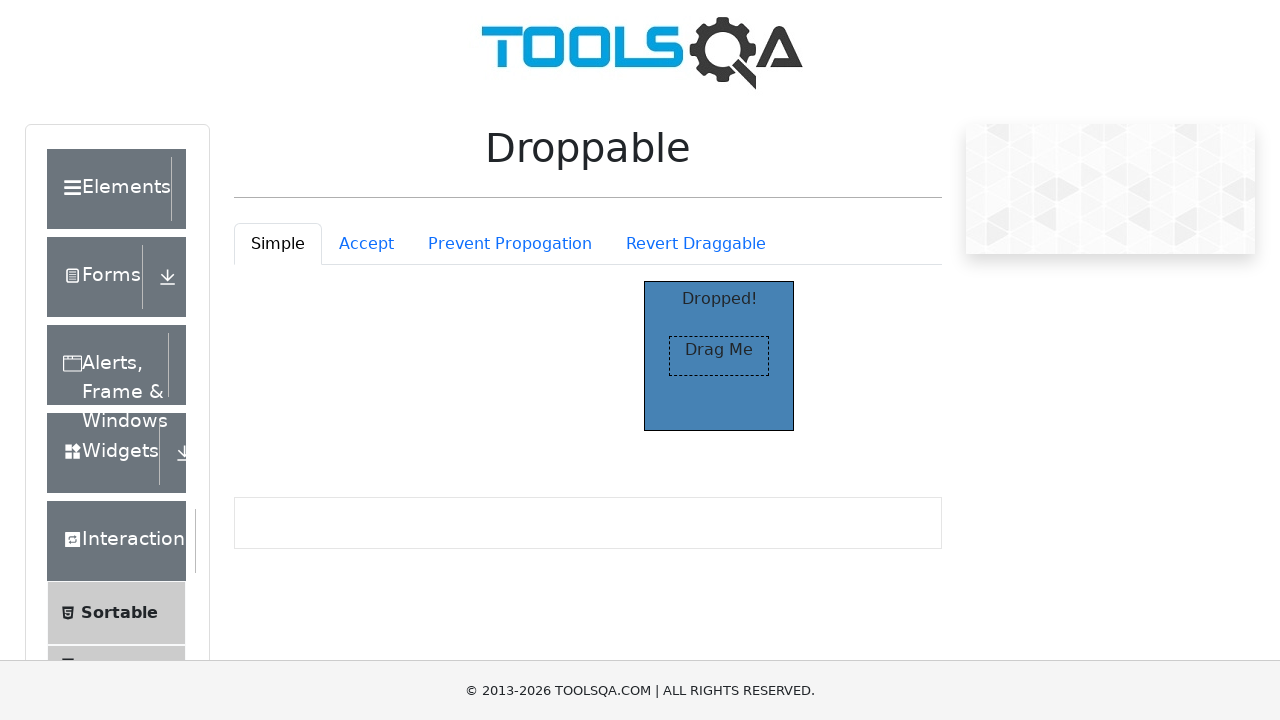

Waited for 'Dropped!' message to appear
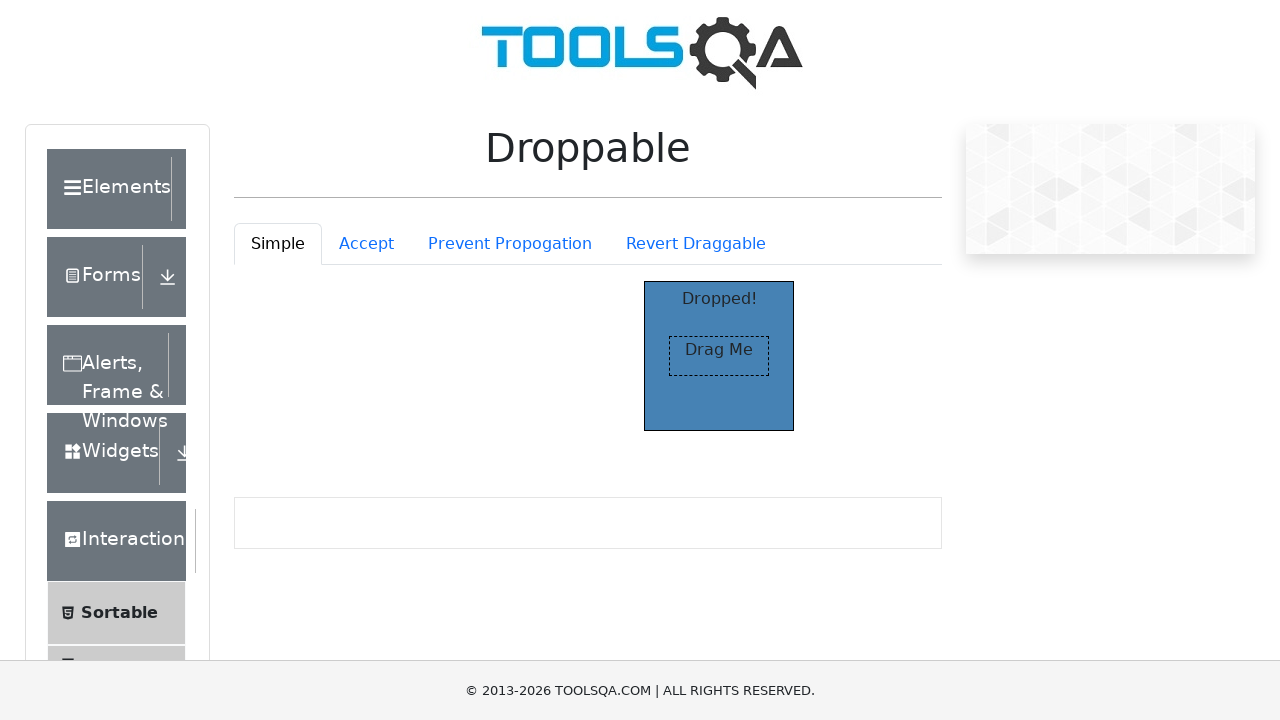

Verified that 'Dropped!' message is visible
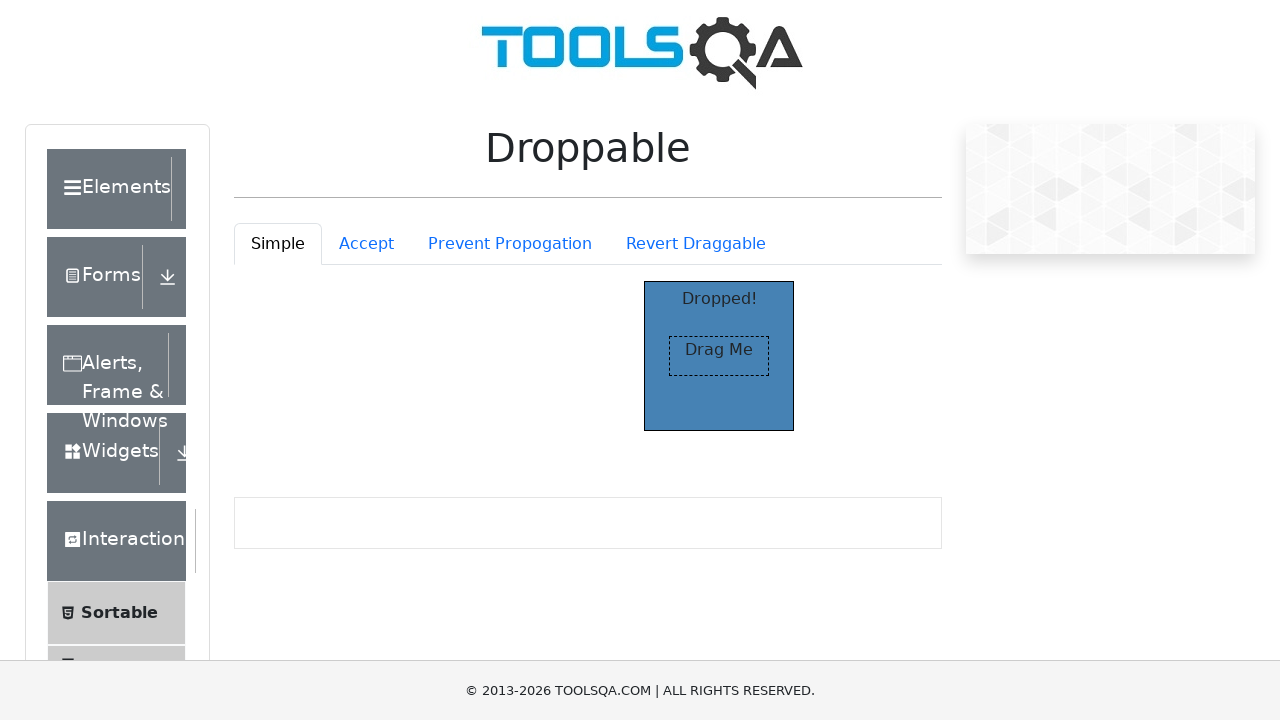

Verified that 'Dropped!' message contains correct text
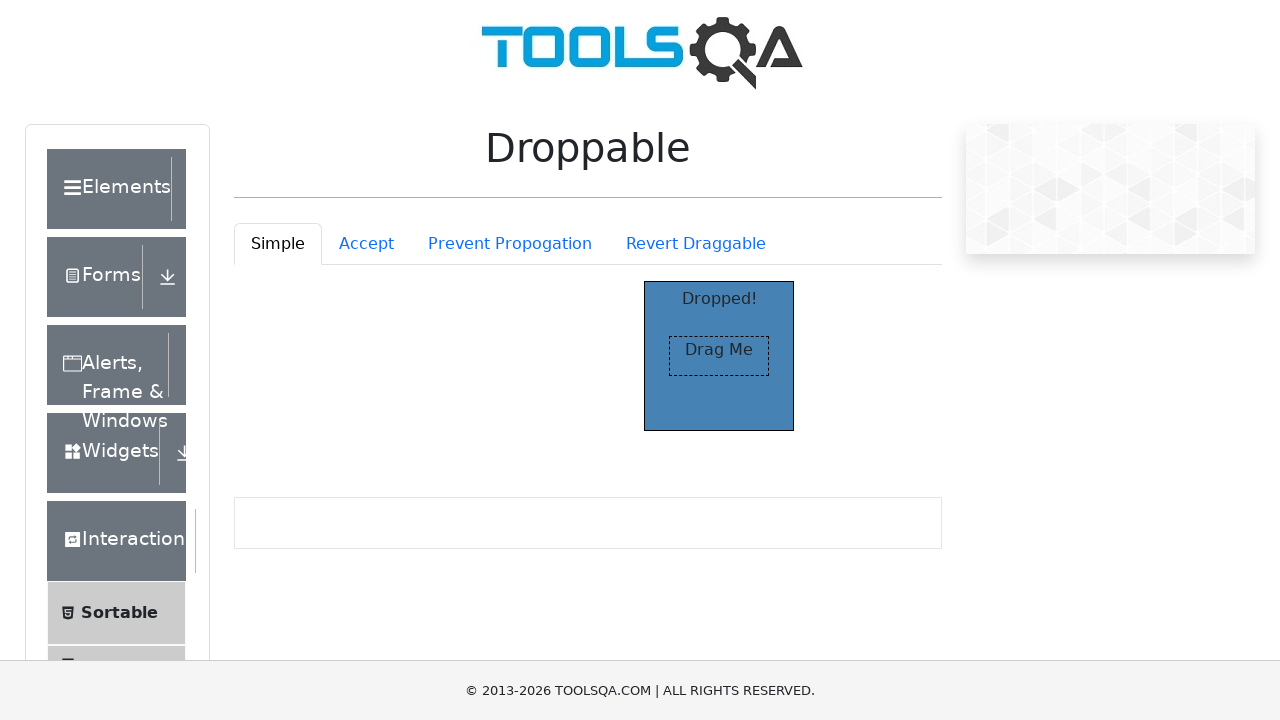

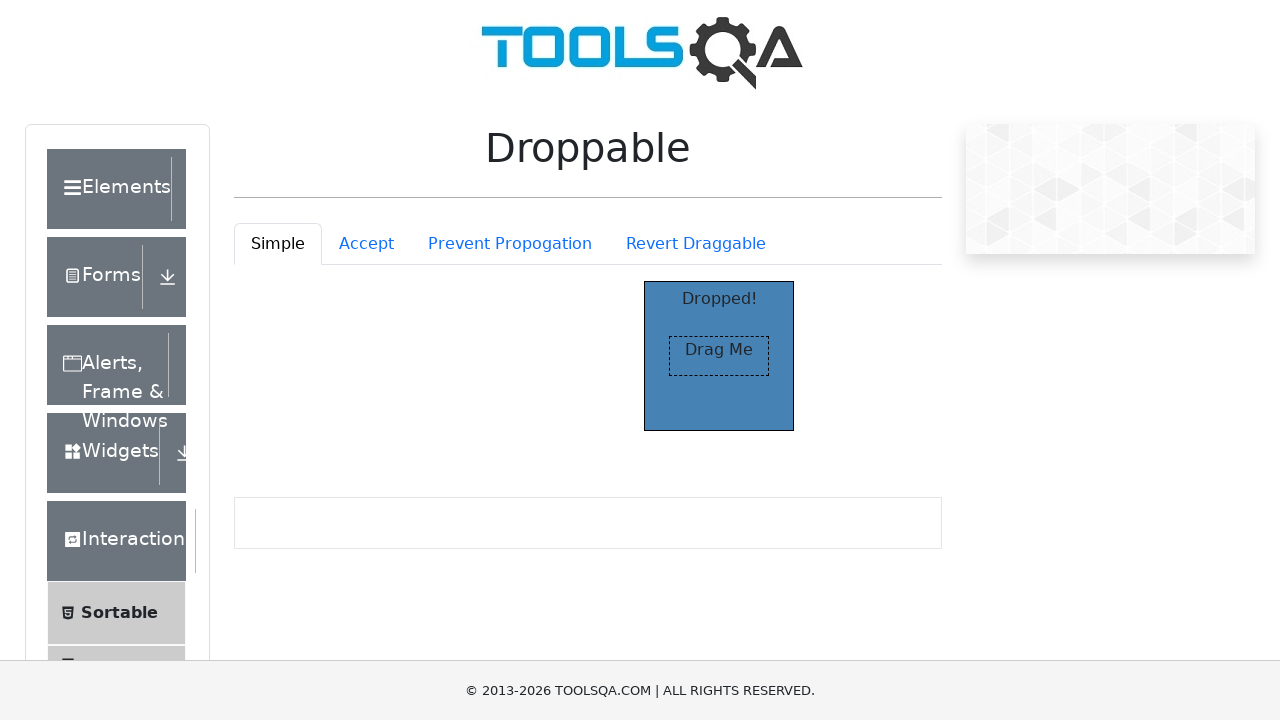